Tests the property search functionality on PropGoLuxury by selecting a country, state, and entering a city, then submitting the search form and verifying results appear.

Starting URL: https://www.propgoluxury.com/

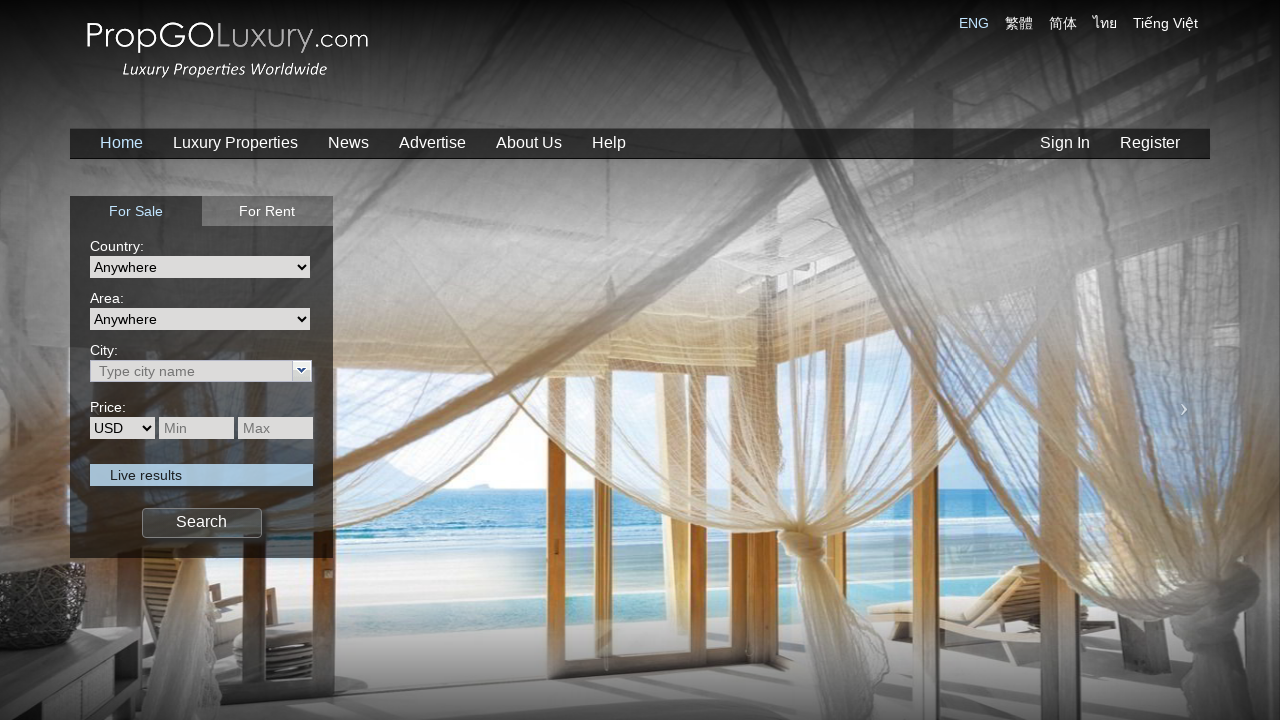

Waited for country dropdown selector to load
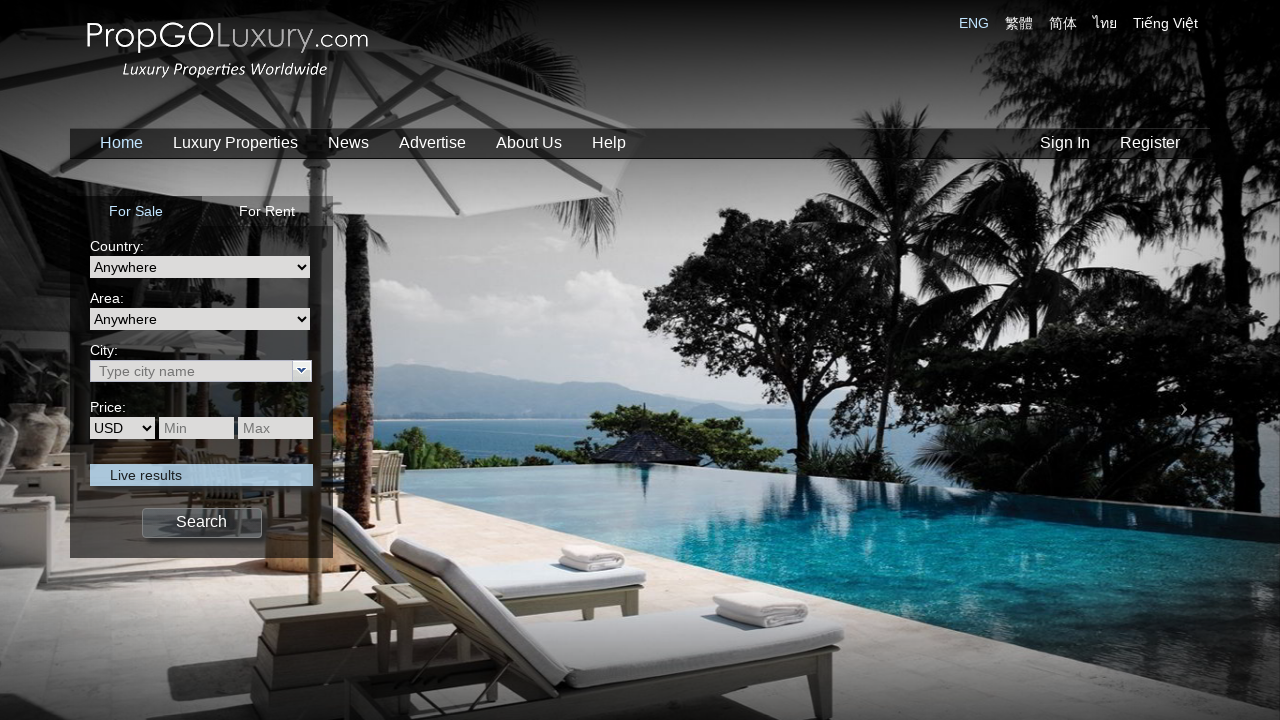

Selected 'United States' from country dropdown on xpath=/html/body/div[1]/div[3]/div/div[2]/form/div/table/tbody/tr[1]/td/span/sel
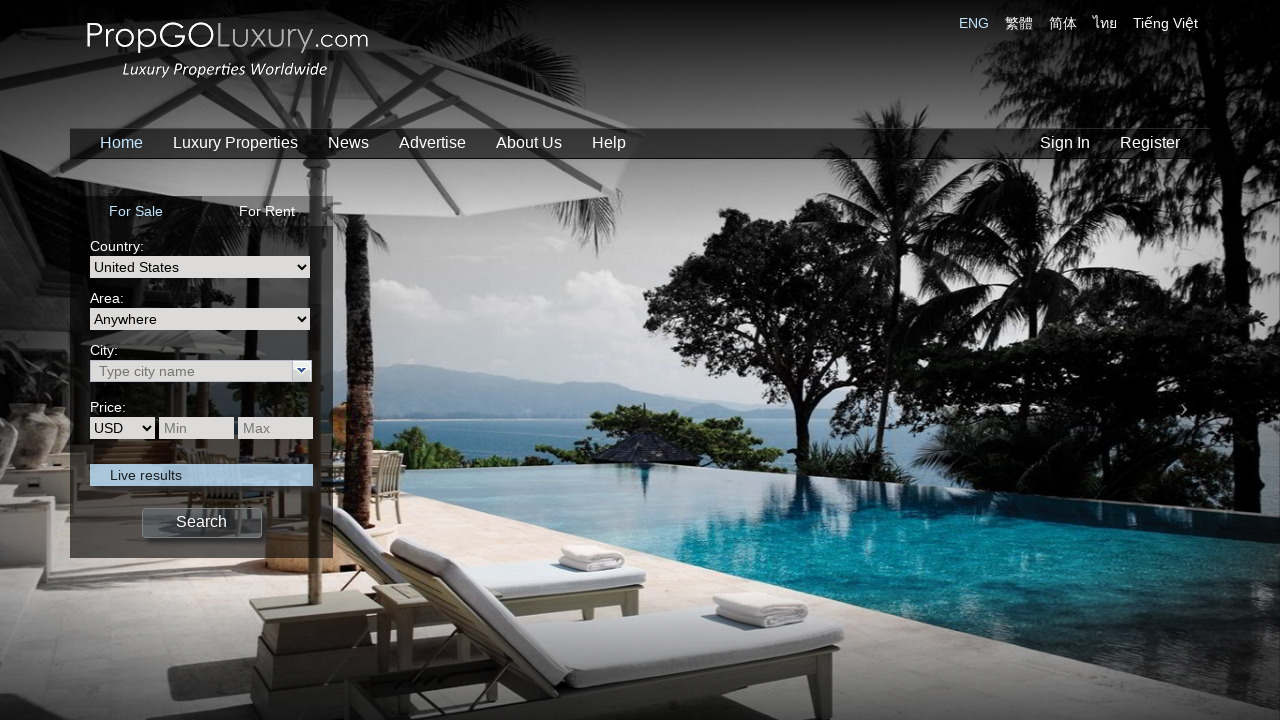

Waited for state dropdown selector to load
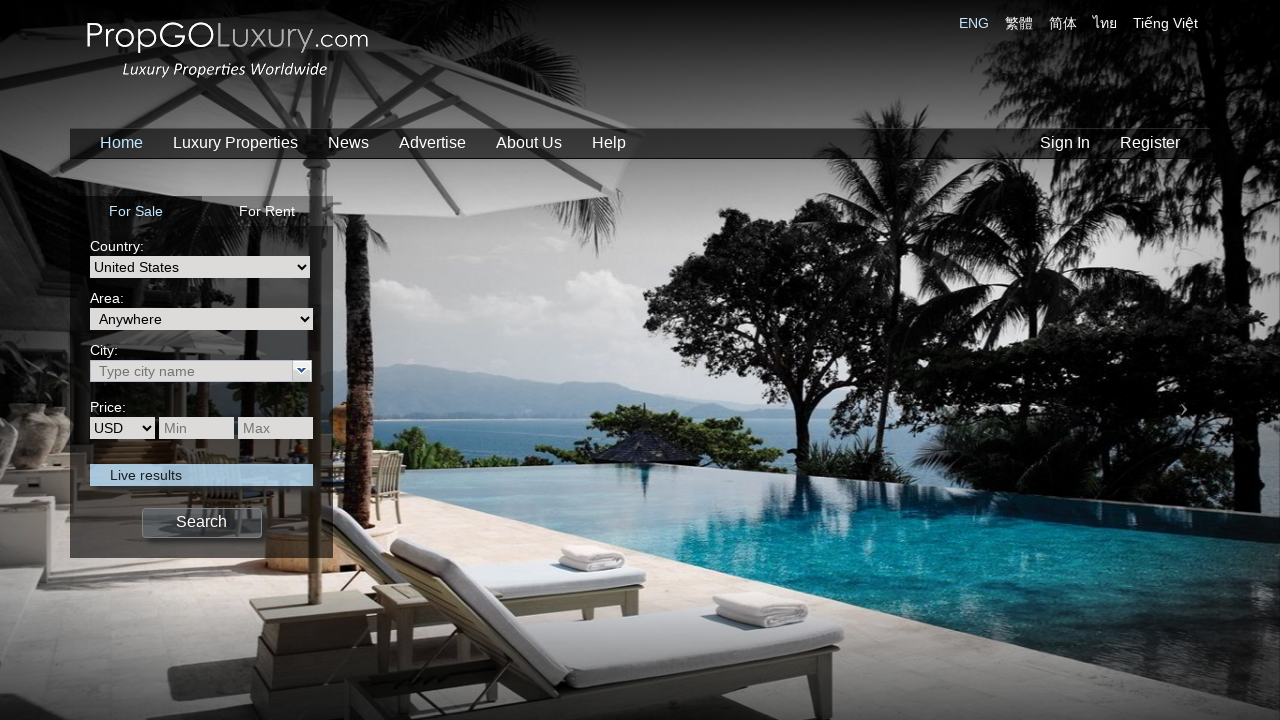

Selected 'California' from state dropdown on xpath=/html/body/div[1]/div[3]/div/div[2]/form/div/table/tbody/tr[2]/td/span/sel
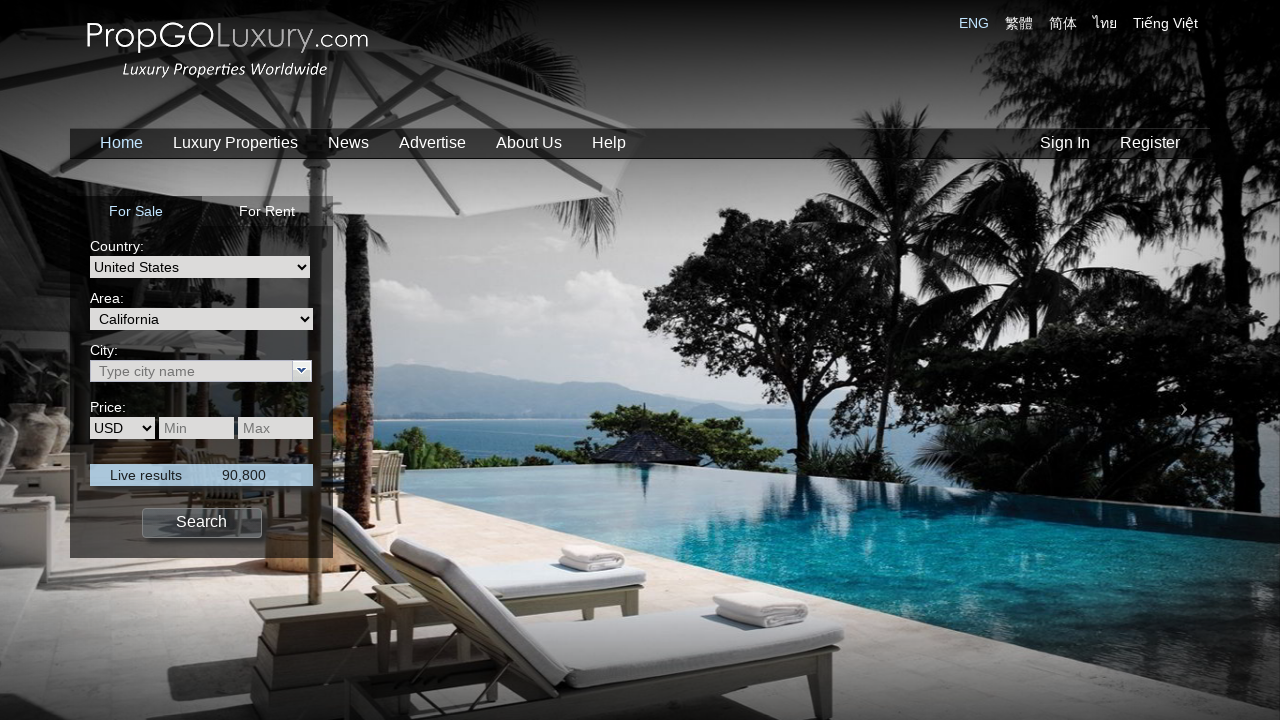

Waited for city input field to load
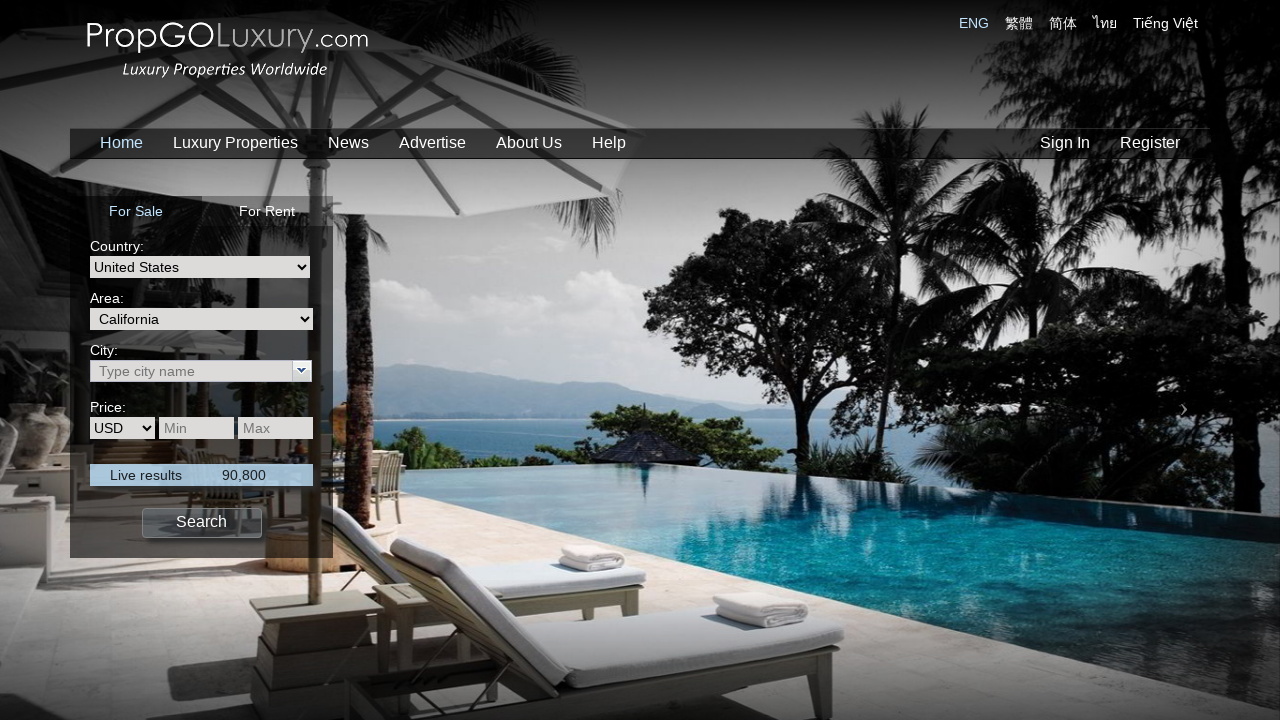

Entered 'Woodside' in city input field on xpath=/html/body/div[1]/div[3]/div/div[2]/form/div/table/tbody/tr[3]/td/span/spa
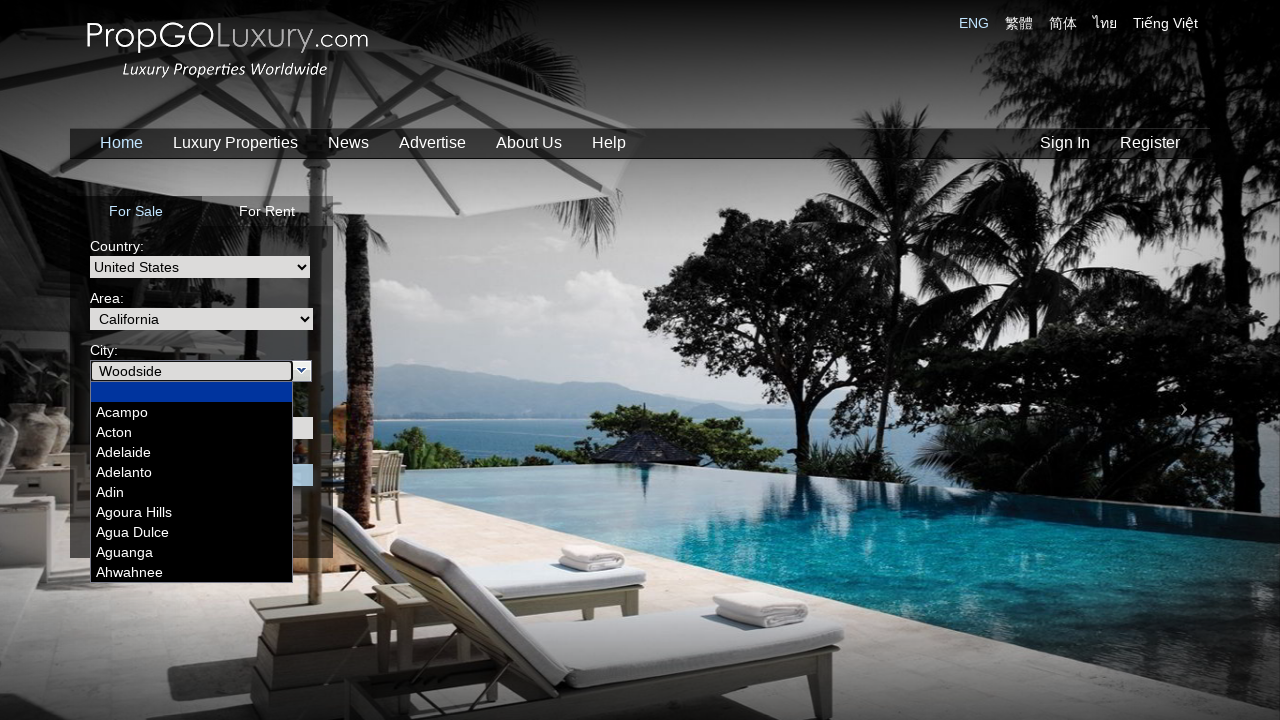

Pressed Enter to confirm city selection on xpath=/html/body/div[1]/div[3]/div/div[2]/form/div/table/tbody/tr[3]/td/span/spa
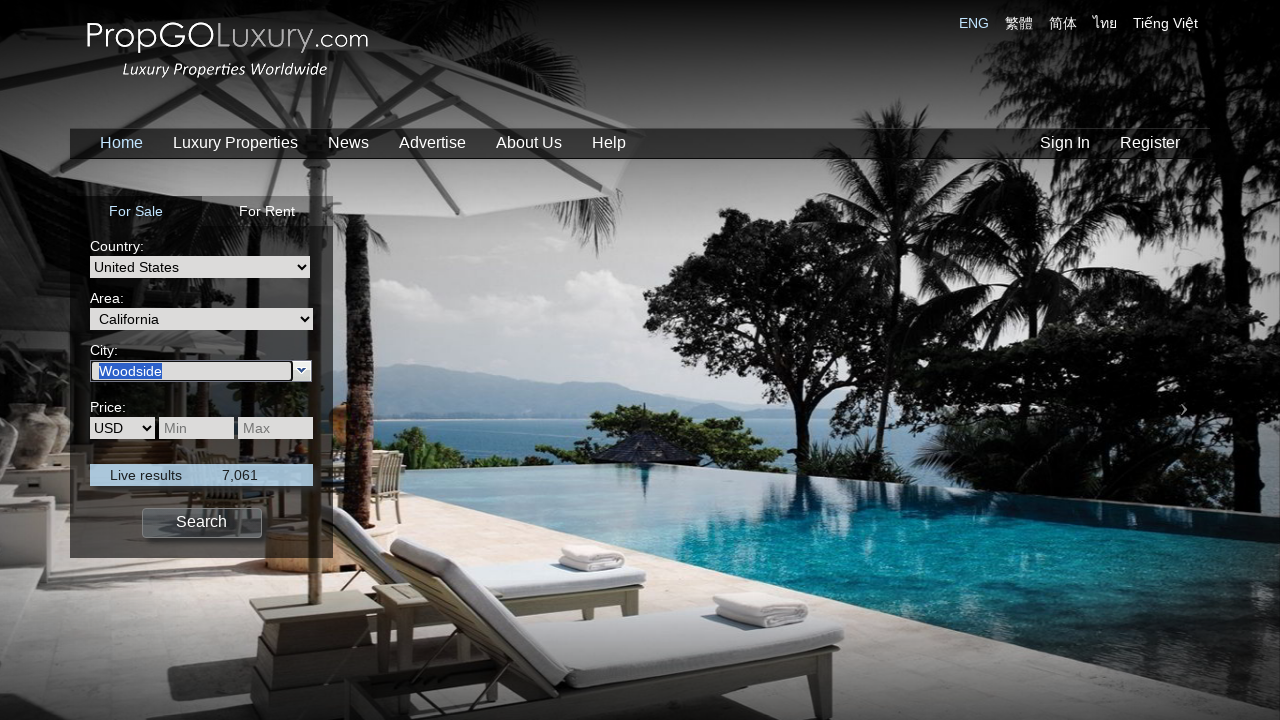

Clicked search form submit button at (202, 523) on xpath=/html/body/div[1]/div[3]/div/div[2]/form/div/table/tbody/tr[5]/td/div[2]/i
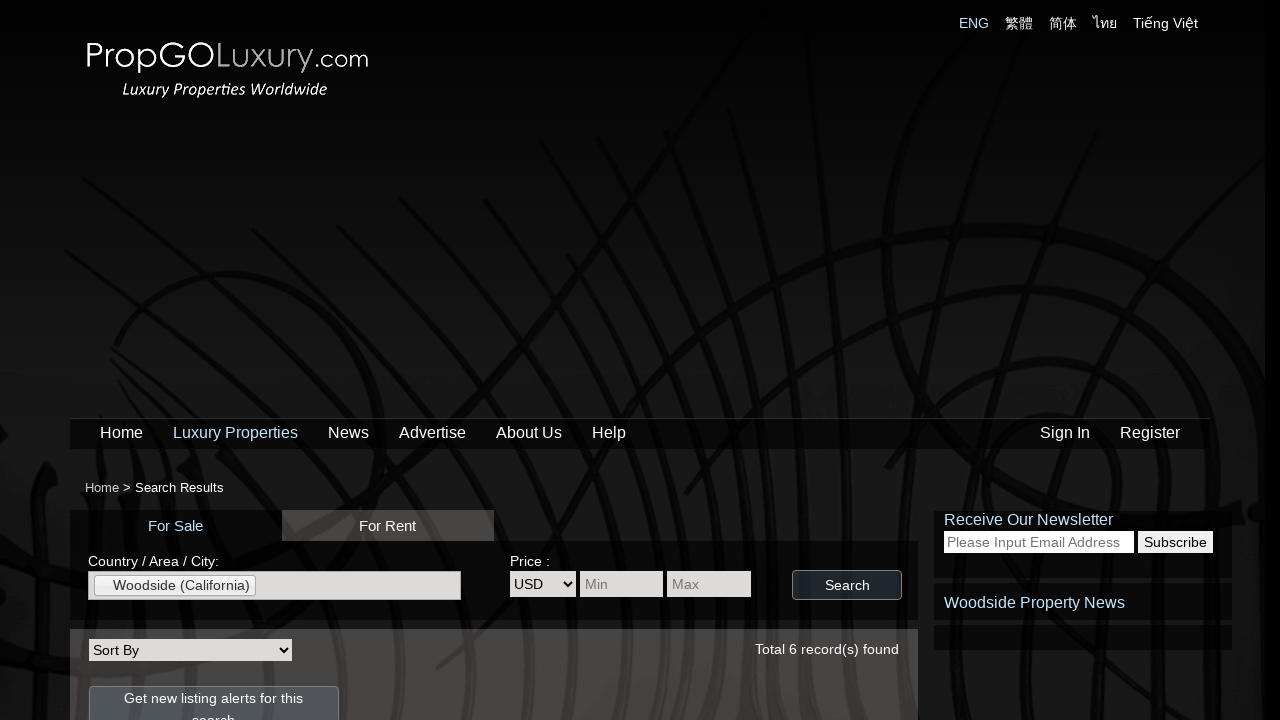

Search results loaded successfully
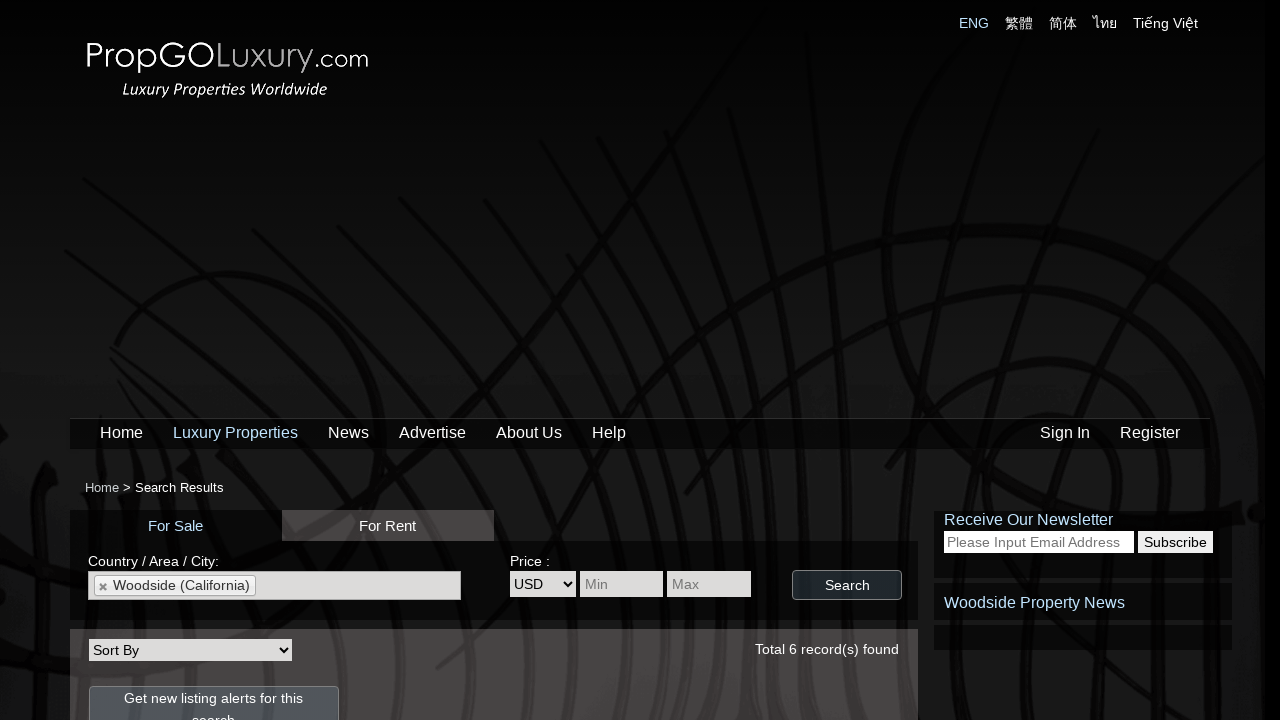

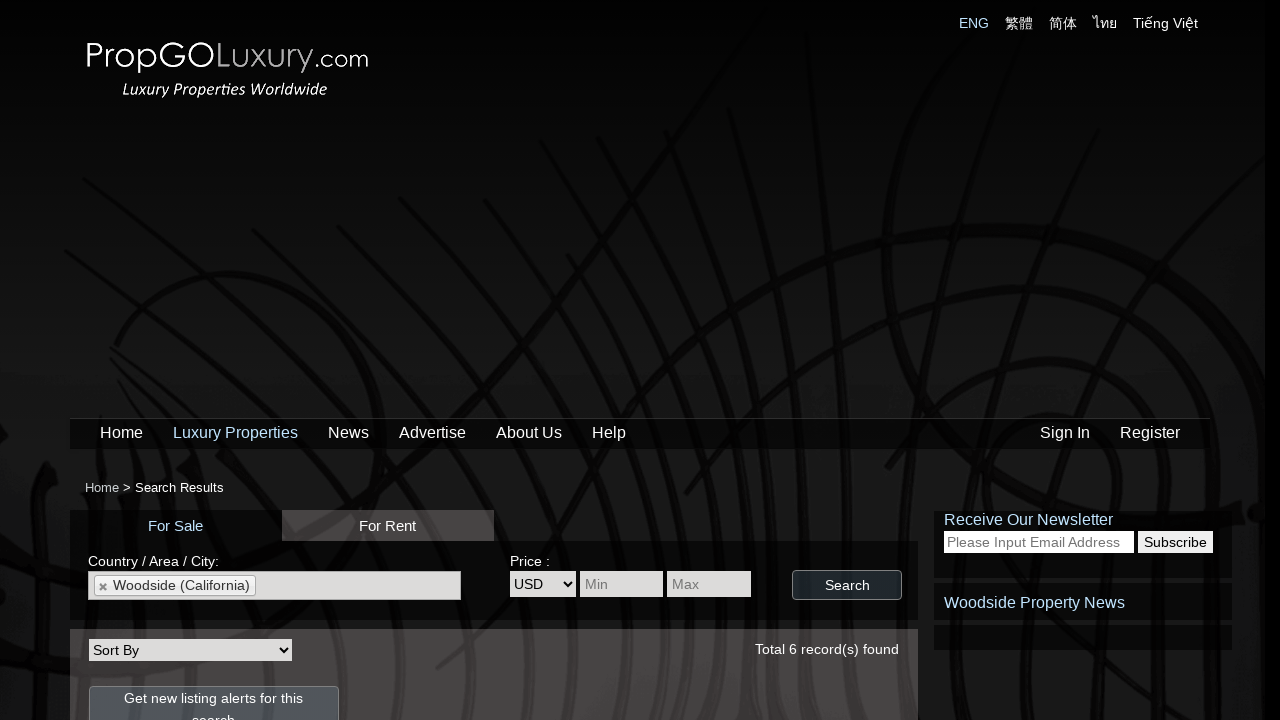